Navigates to GitHub homepage and verifies the page loads successfully by checking for the page title

Starting URL: https://github.com

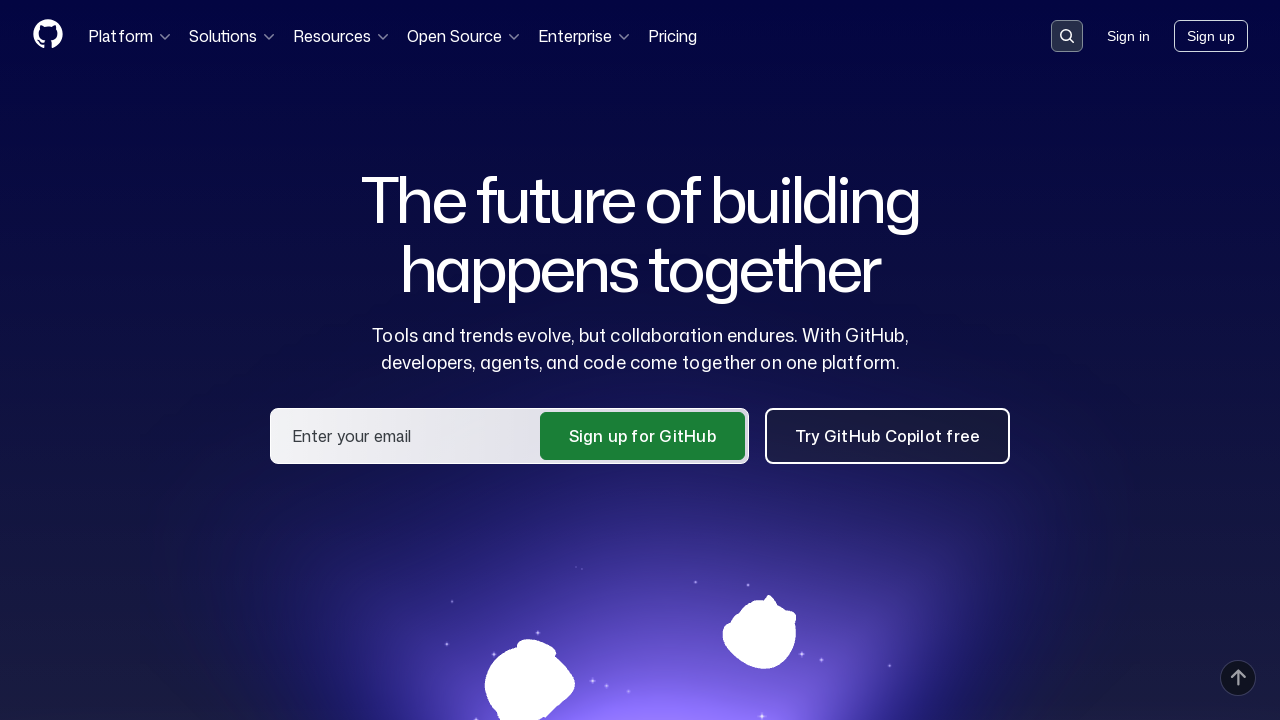

Navigated to GitHub homepage
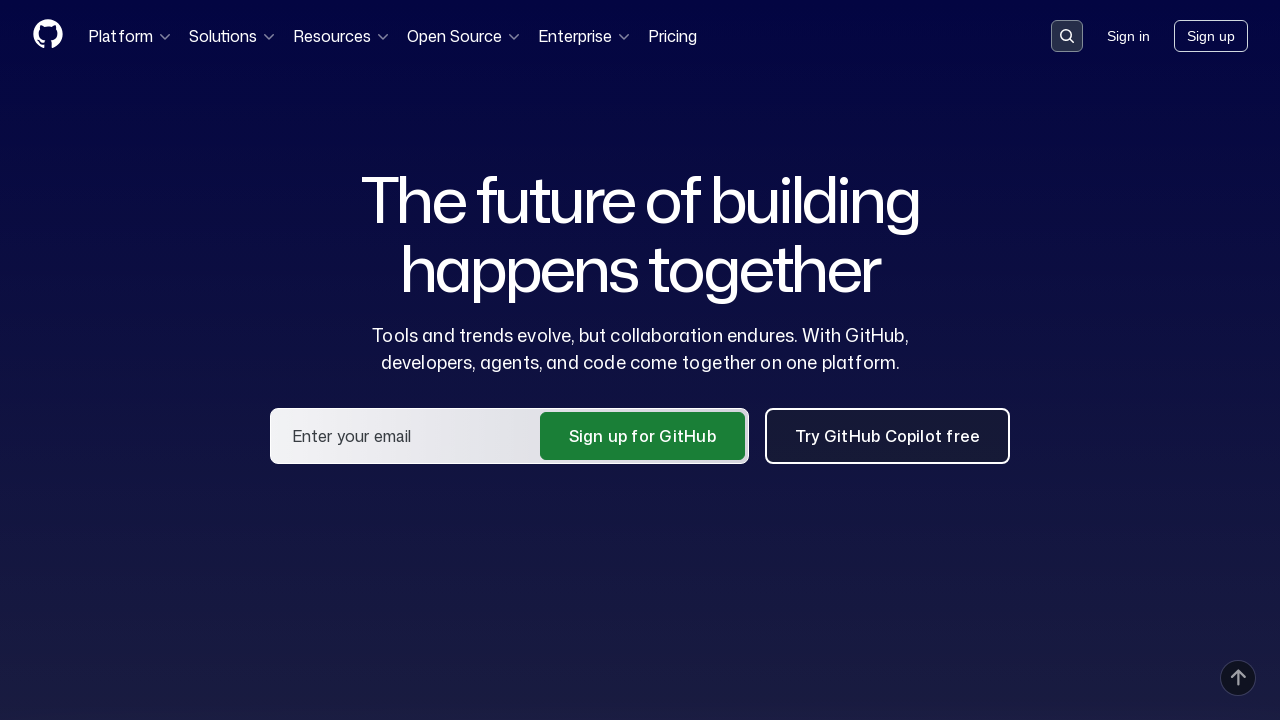

Page DOM content loaded
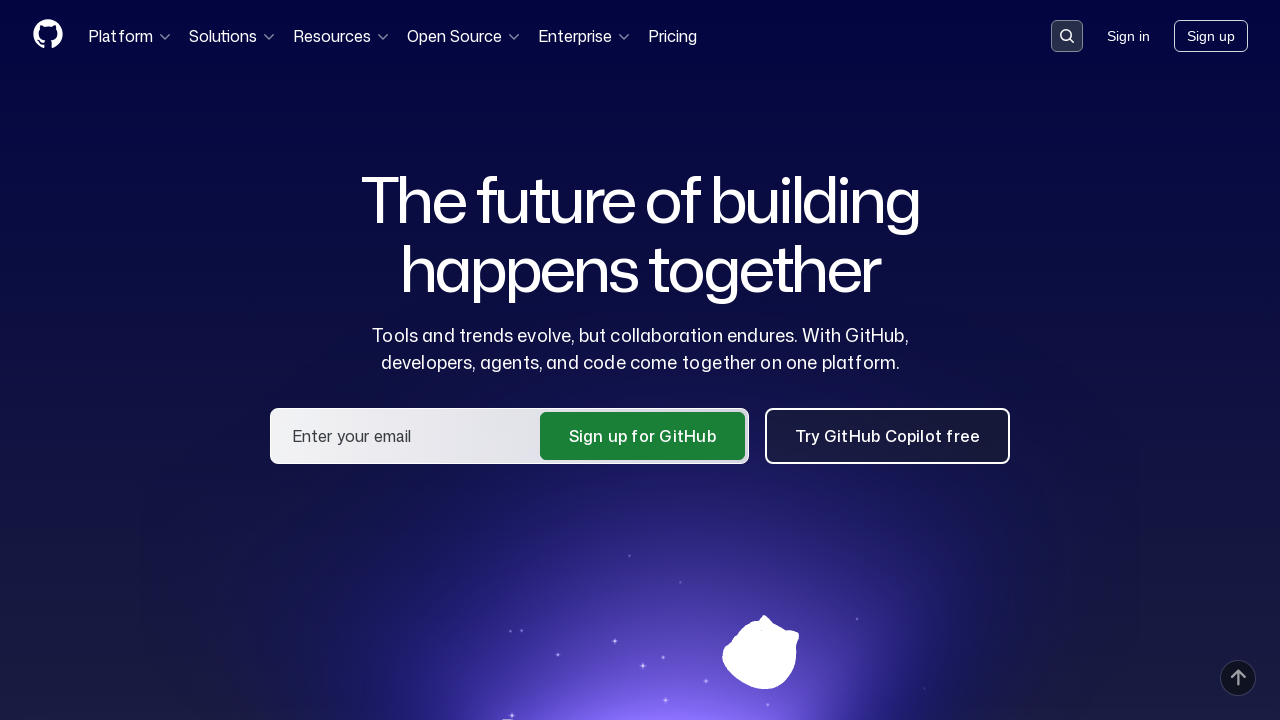

Verified page title contains 'GitHub'
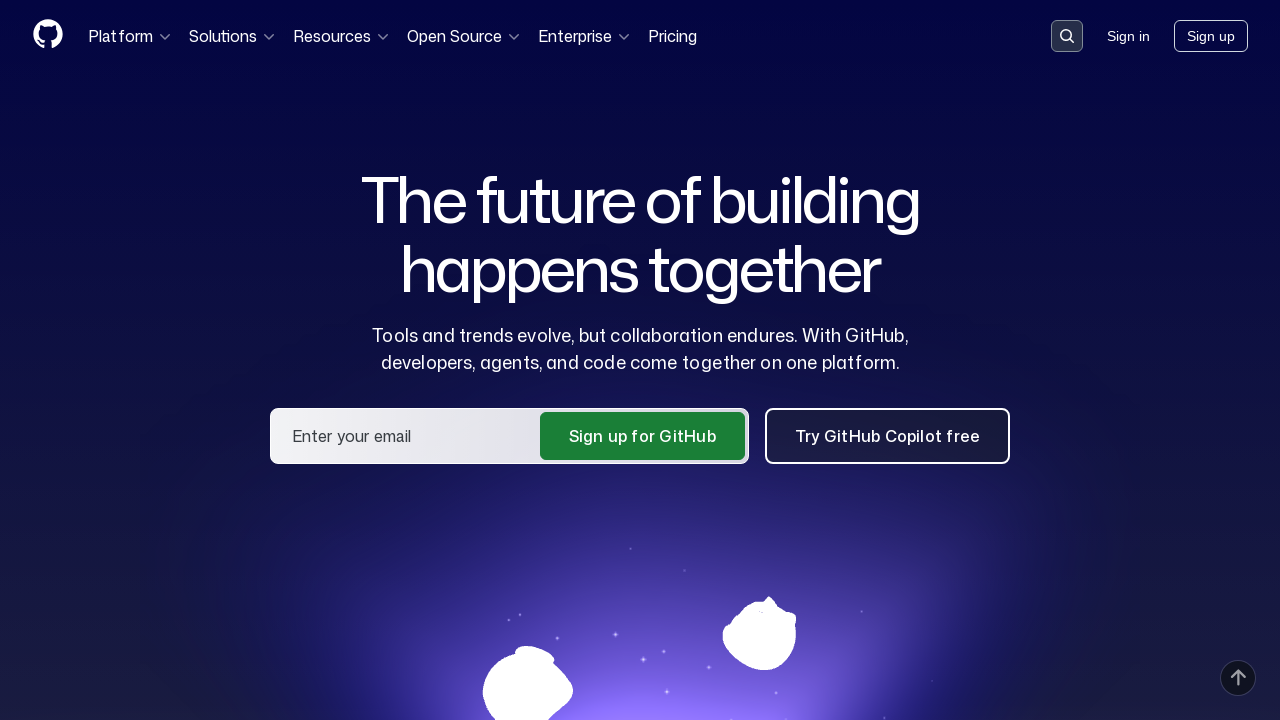

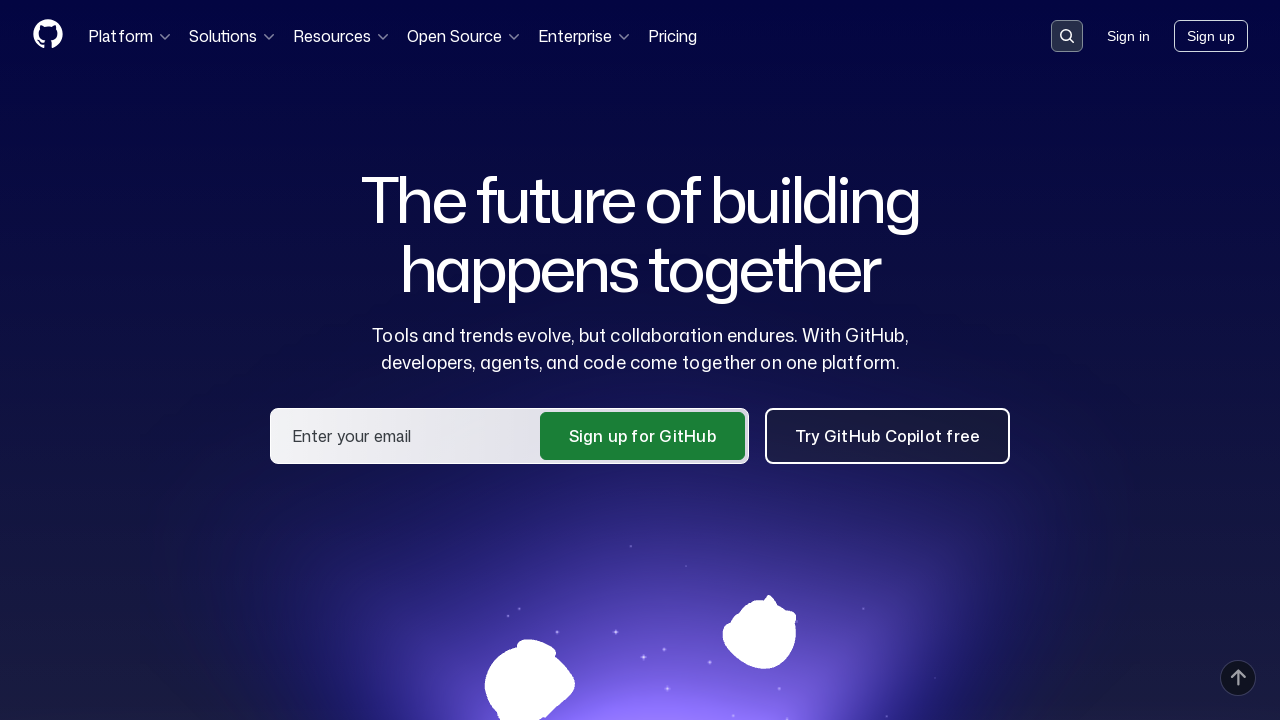